Tests browser navigation functionality by clicking the "Forgot Password" link on the OrangeHRM demo site, then using browser back, forward, and refresh actions.

Starting URL: https://opensource-demo.orangehrmlive.com/

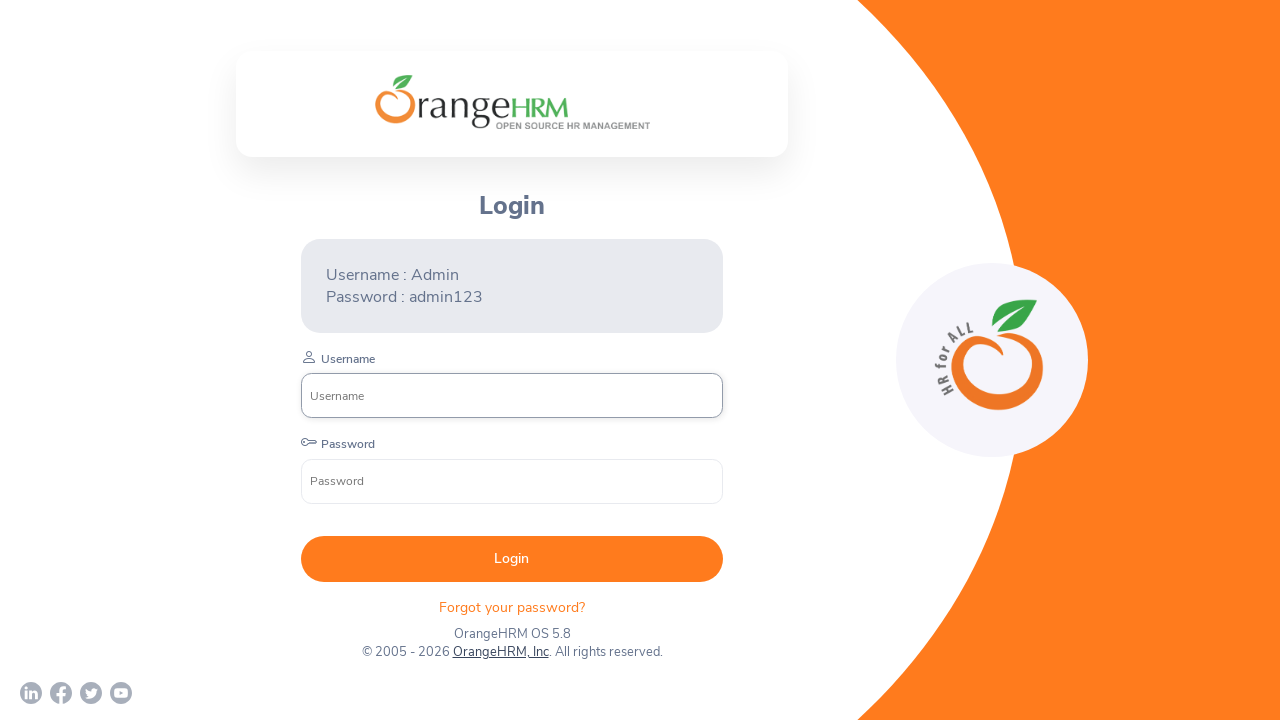

Waited for initial page to load (networkidle)
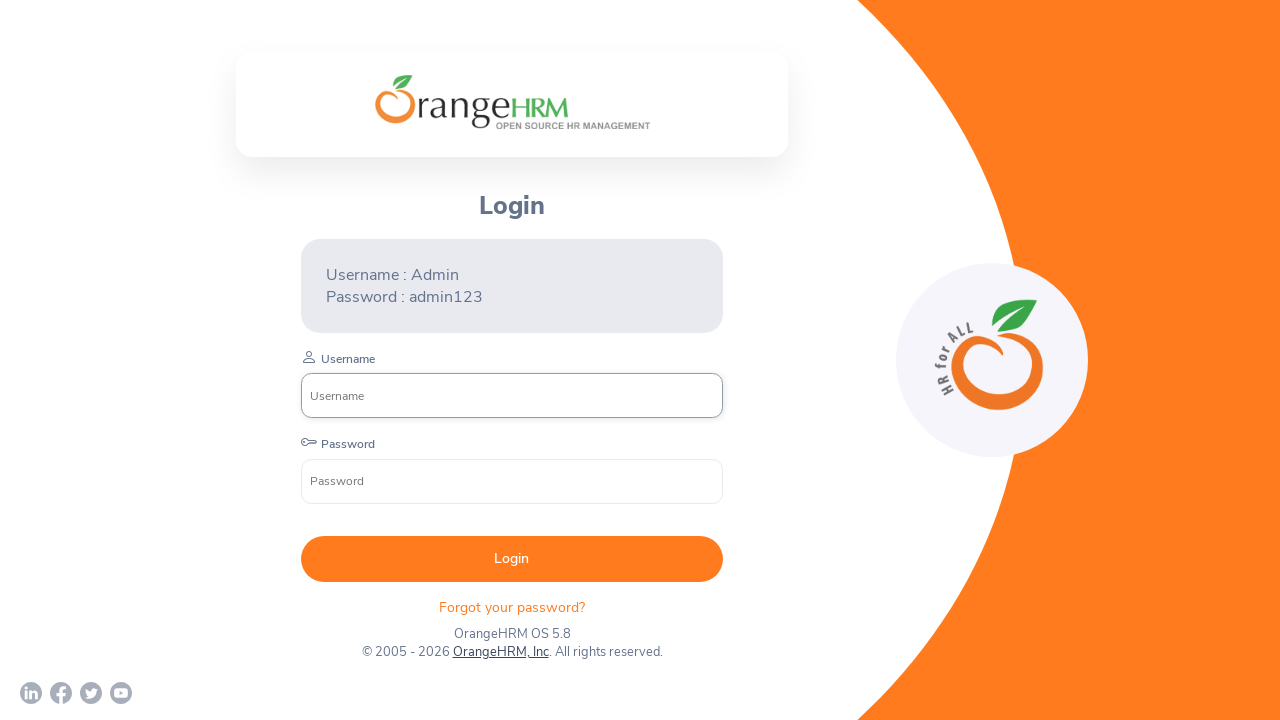

Clicked 'Forgot your password?' link on login page at (512, 607) on .oxd-text.oxd-text--p.orangehrm-login-forgot-header
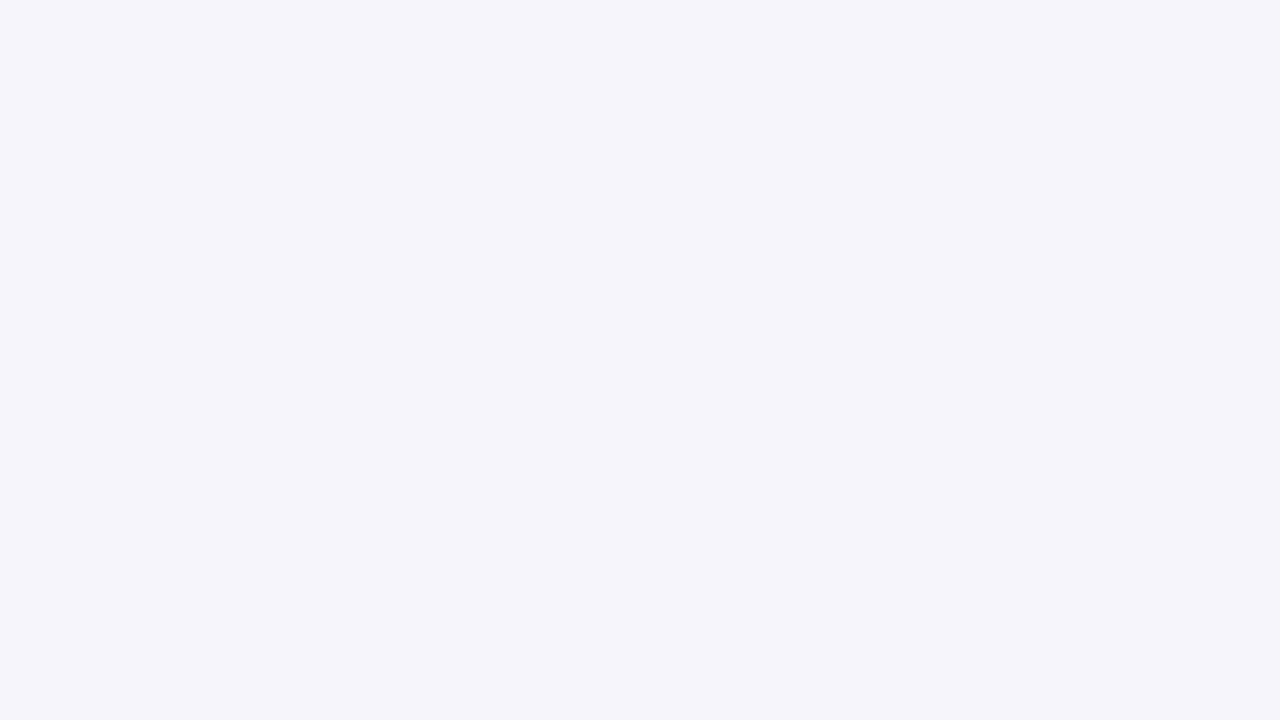

Waited for password reset page to load (networkidle)
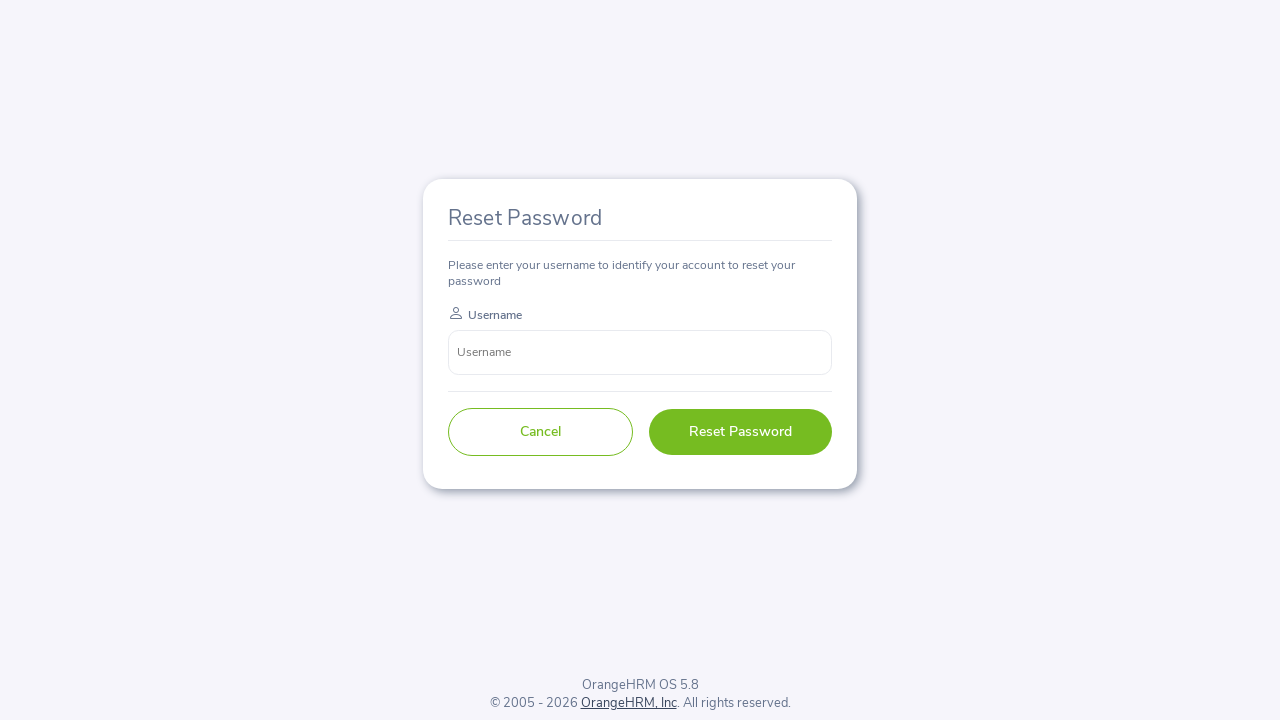

Navigated back to login page using browser back button
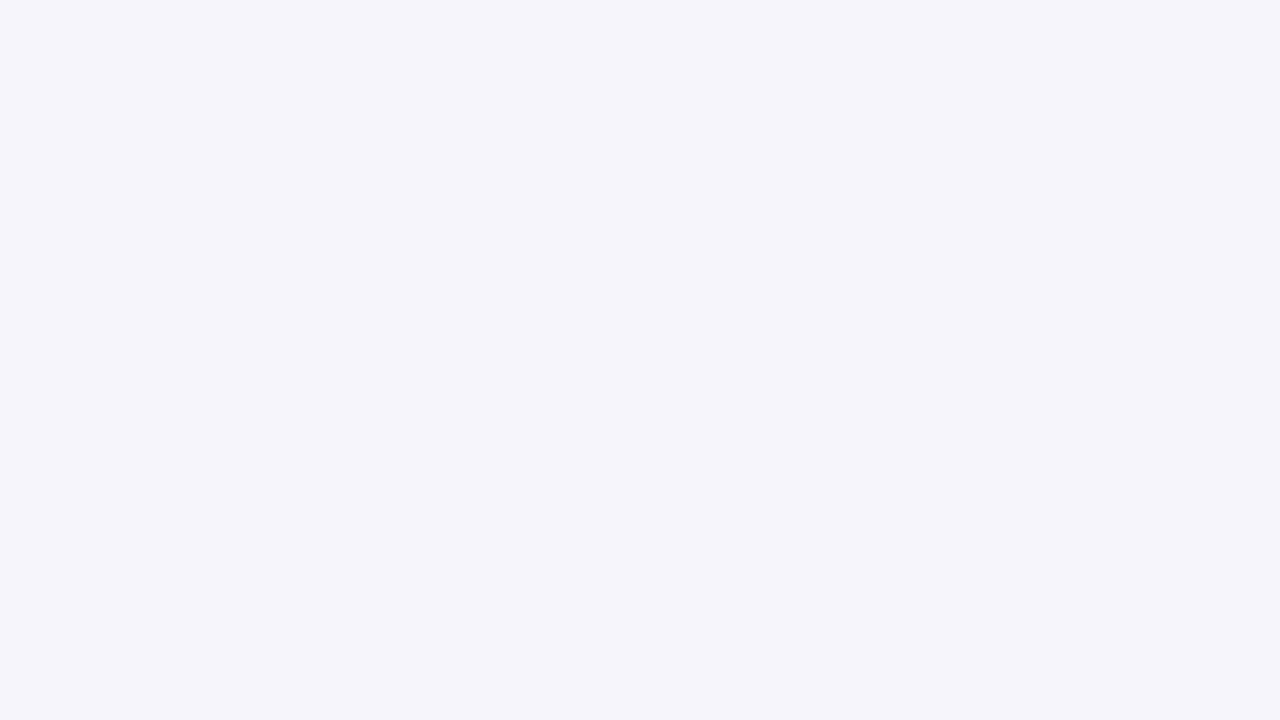

Waited for login page to load after back navigation (networkidle)
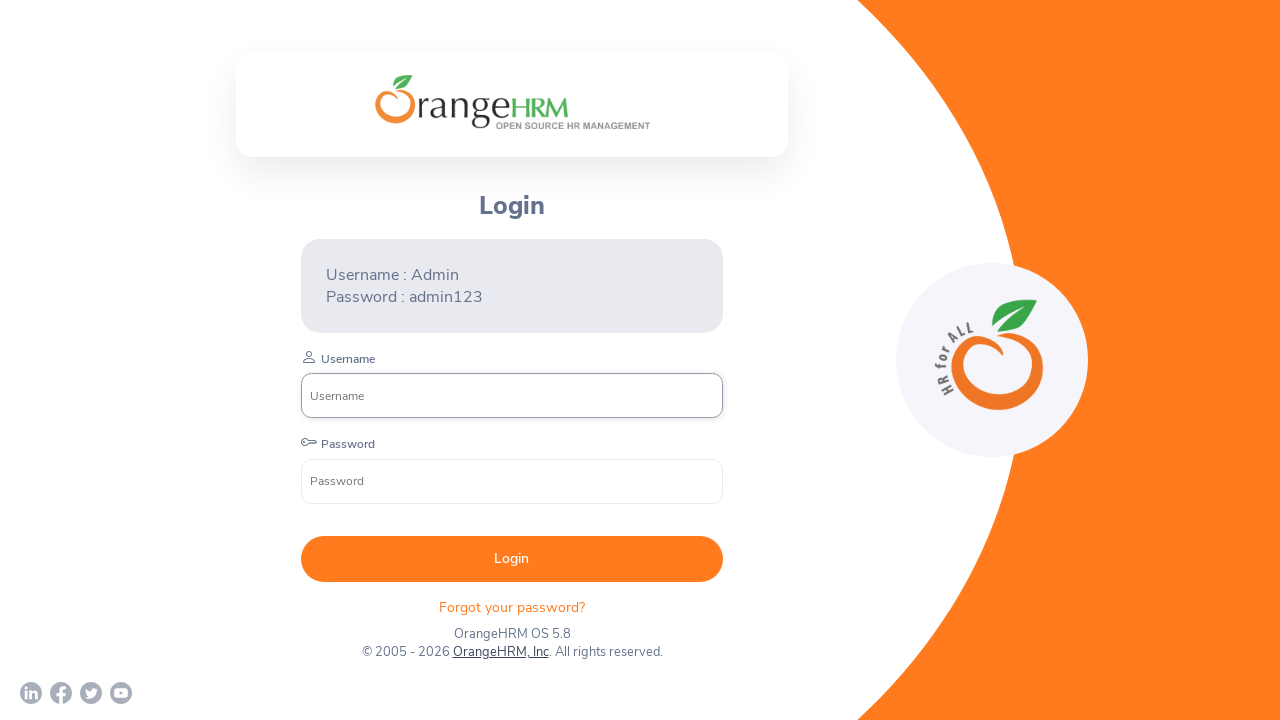

Navigated forward to password reset page using browser forward button
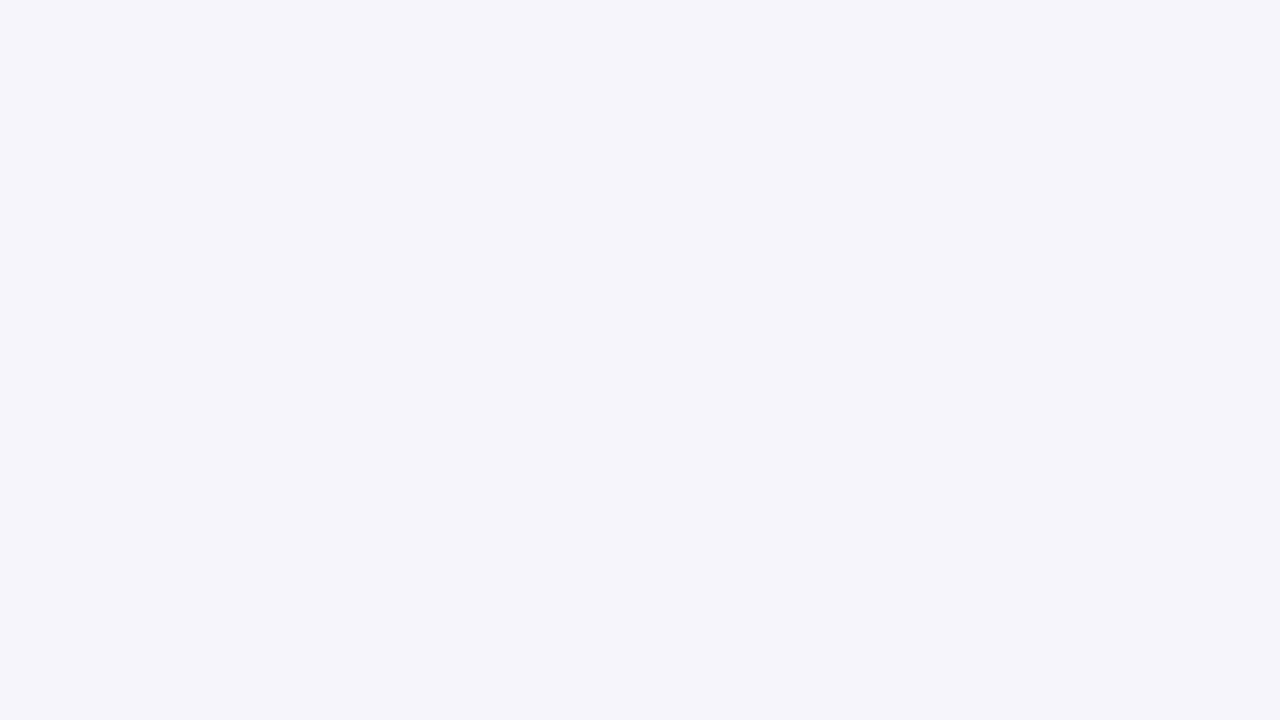

Waited for password reset page to load after forward navigation (networkidle)
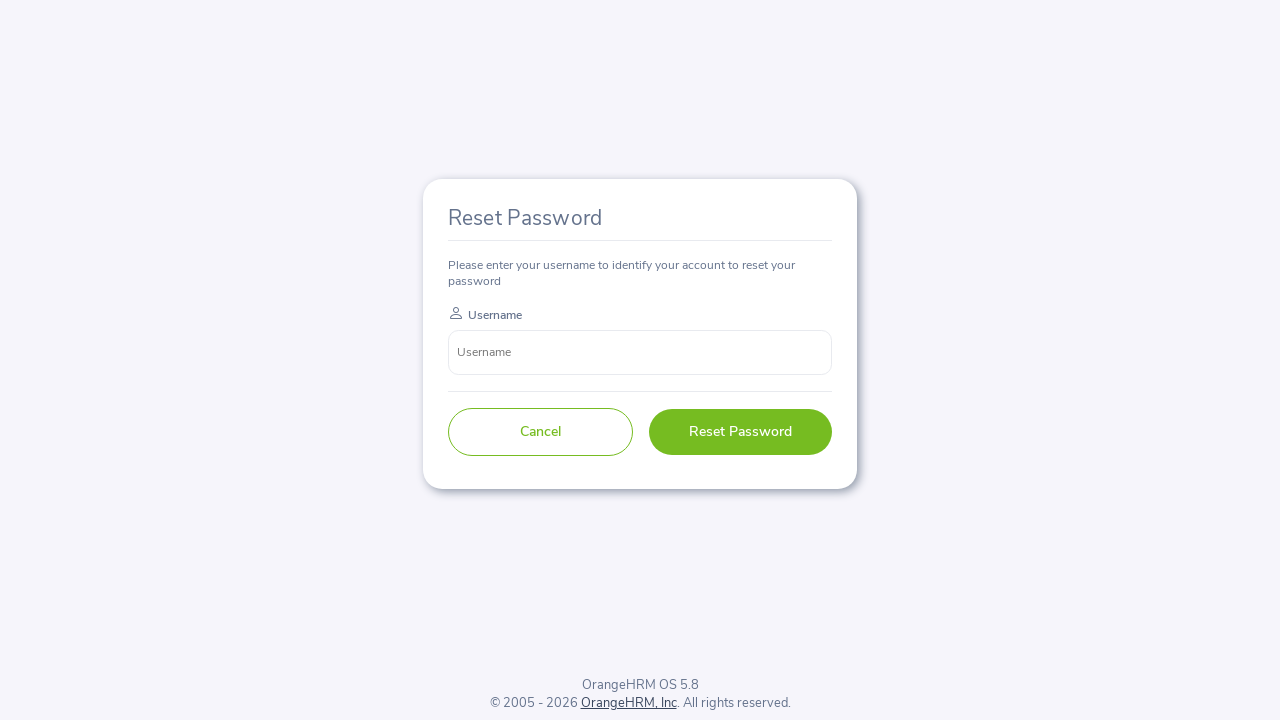

Refreshed the password reset page
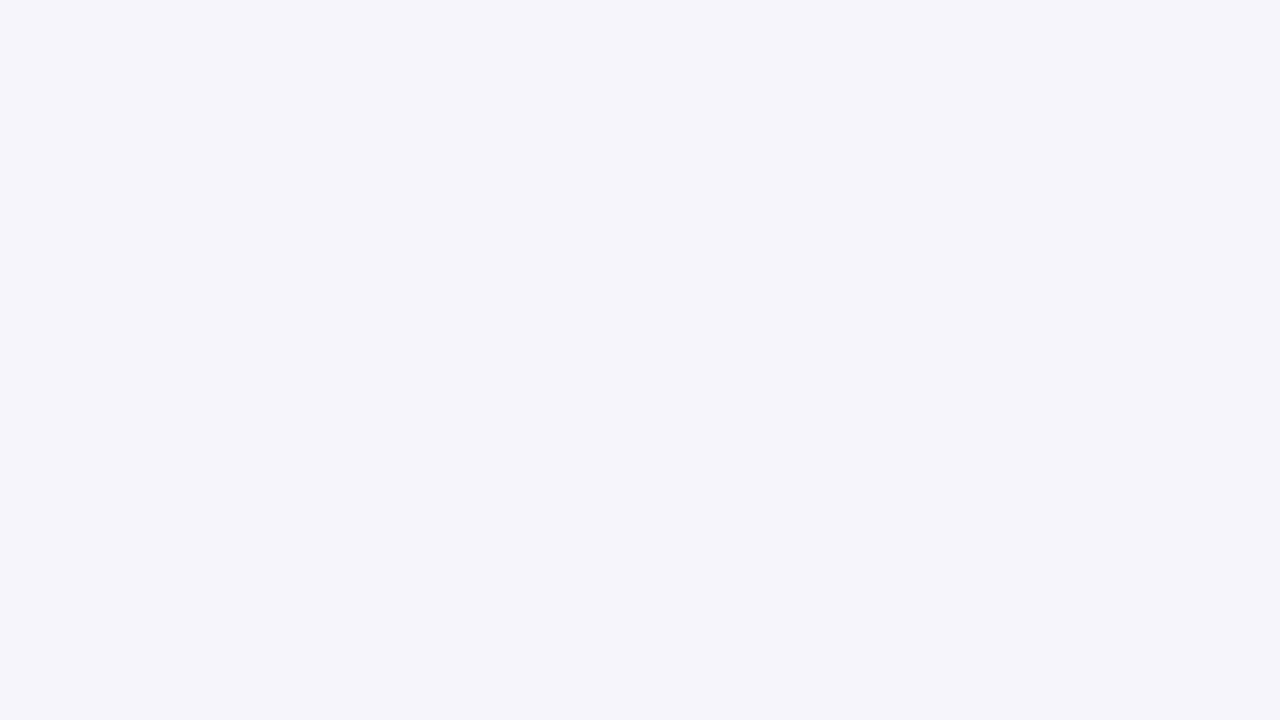

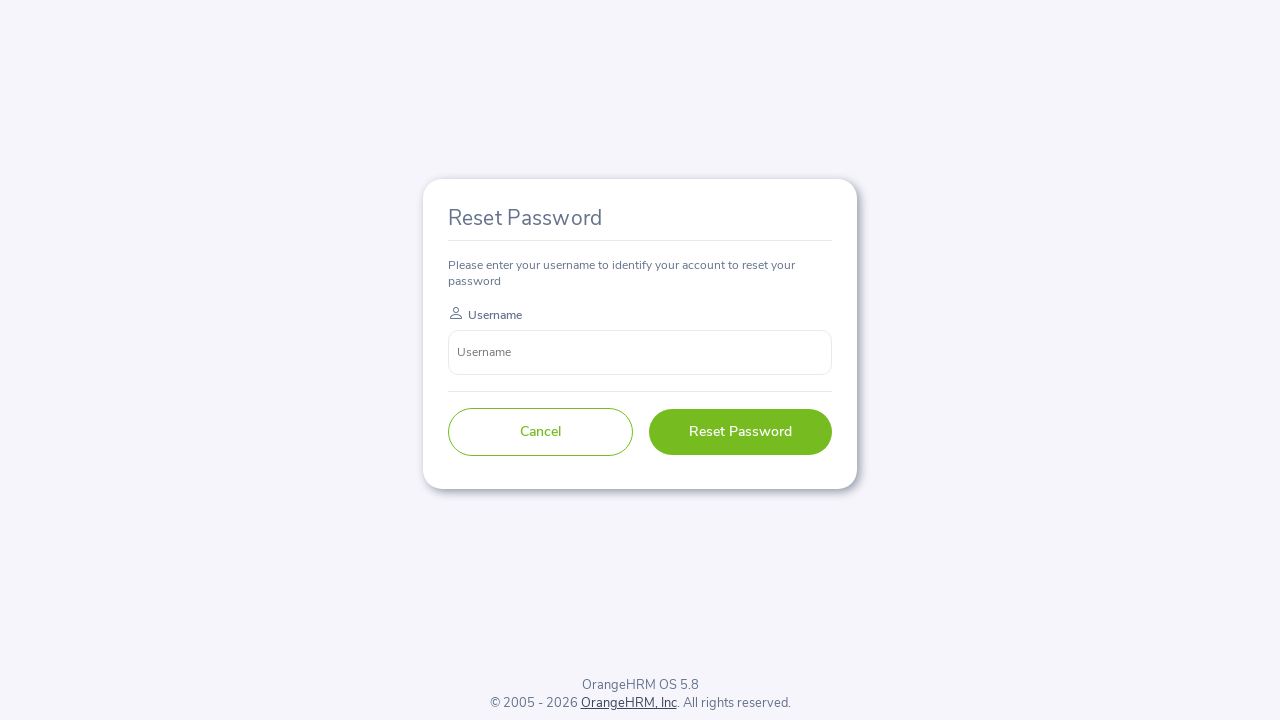